Tests dropdown selection functionality by selecting options from multiple dropdown menus including fruits, superheroes, programming languages, and countries

Starting URL: https://letcode.in/dropdowns

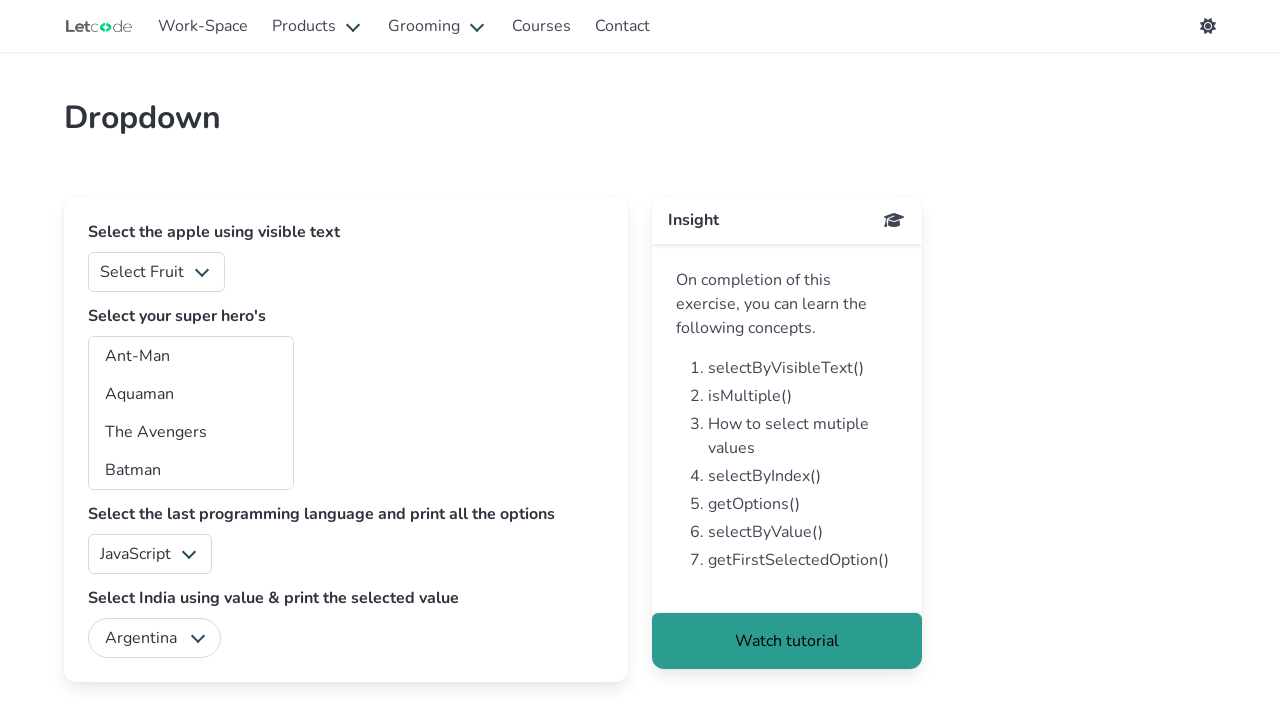

Selected 'Mango' from fruits dropdown on select#fruits
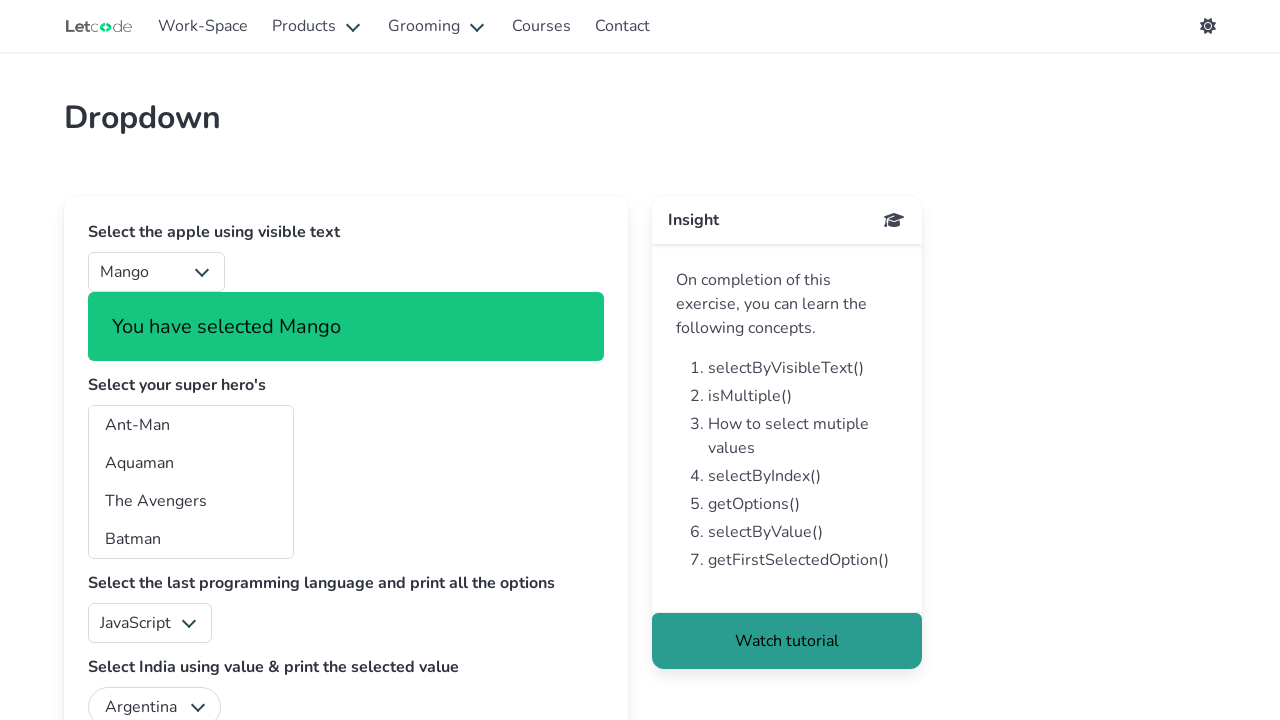

Selected multiple superheroes: Batman, Daredevil, Spider-Man on select#superheros
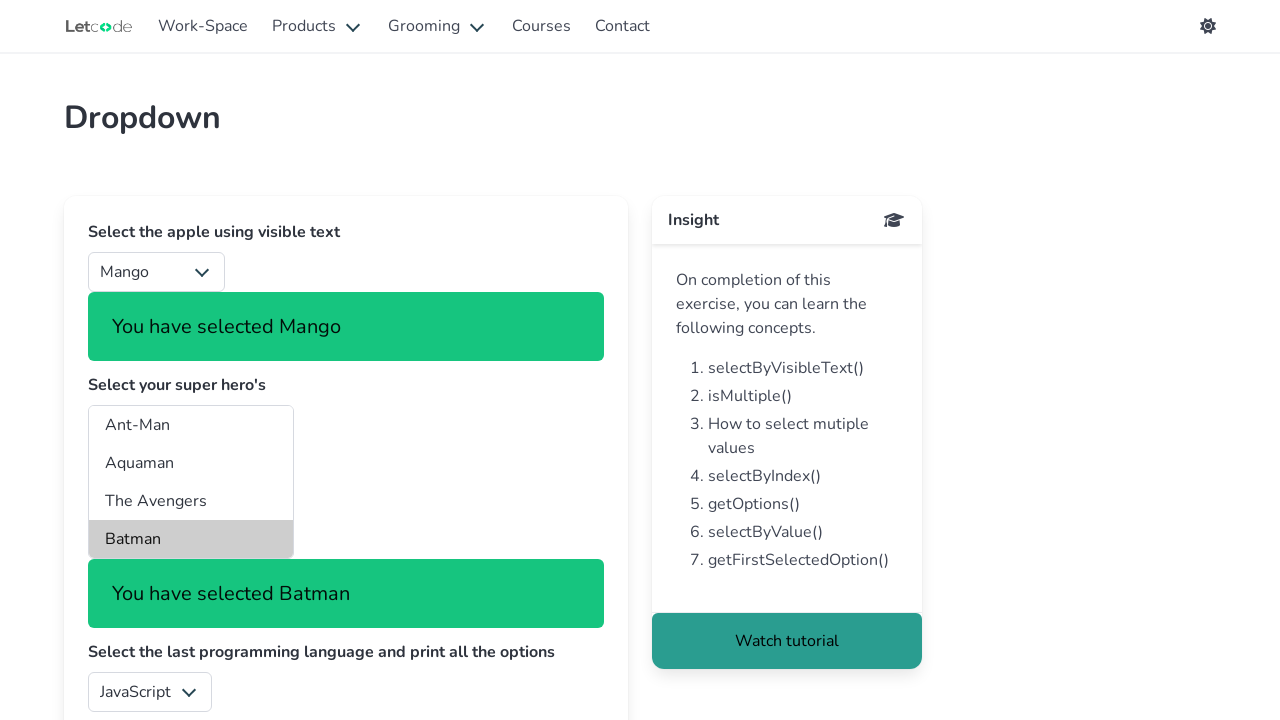

Selected 'Java' from programming language dropdown on select#lang
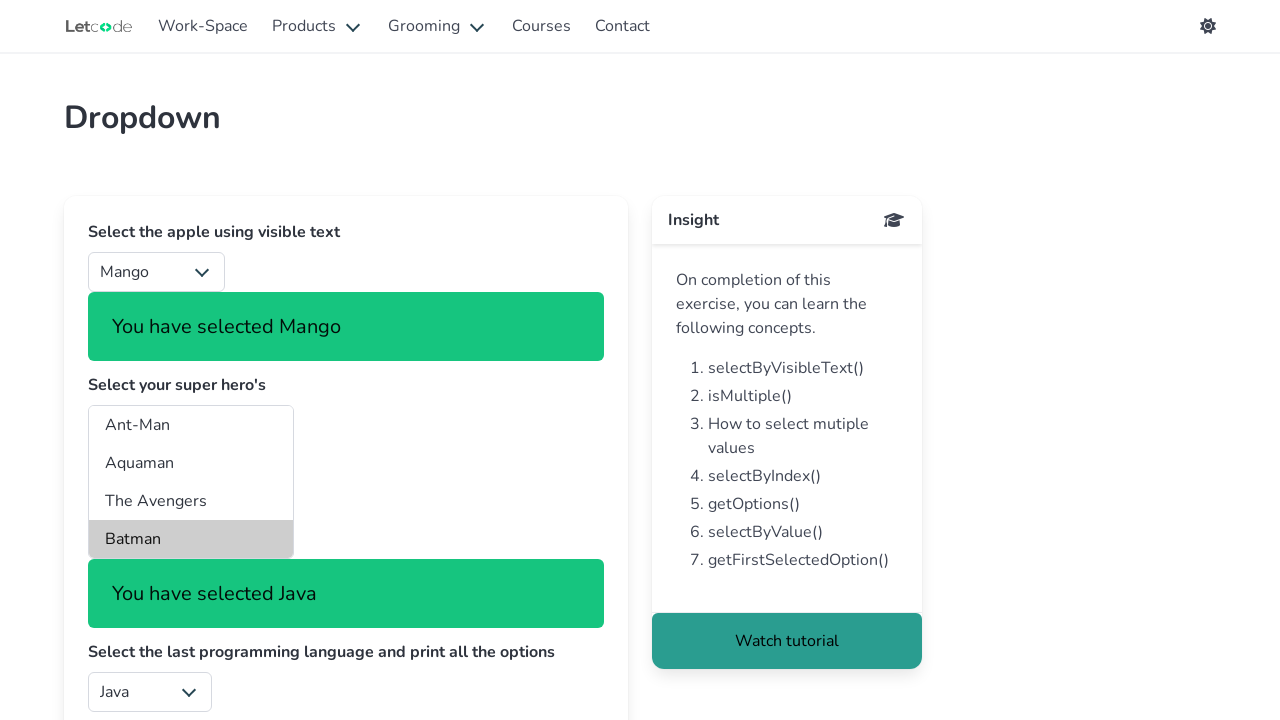

Selected 'India' from country dropdown on select#country
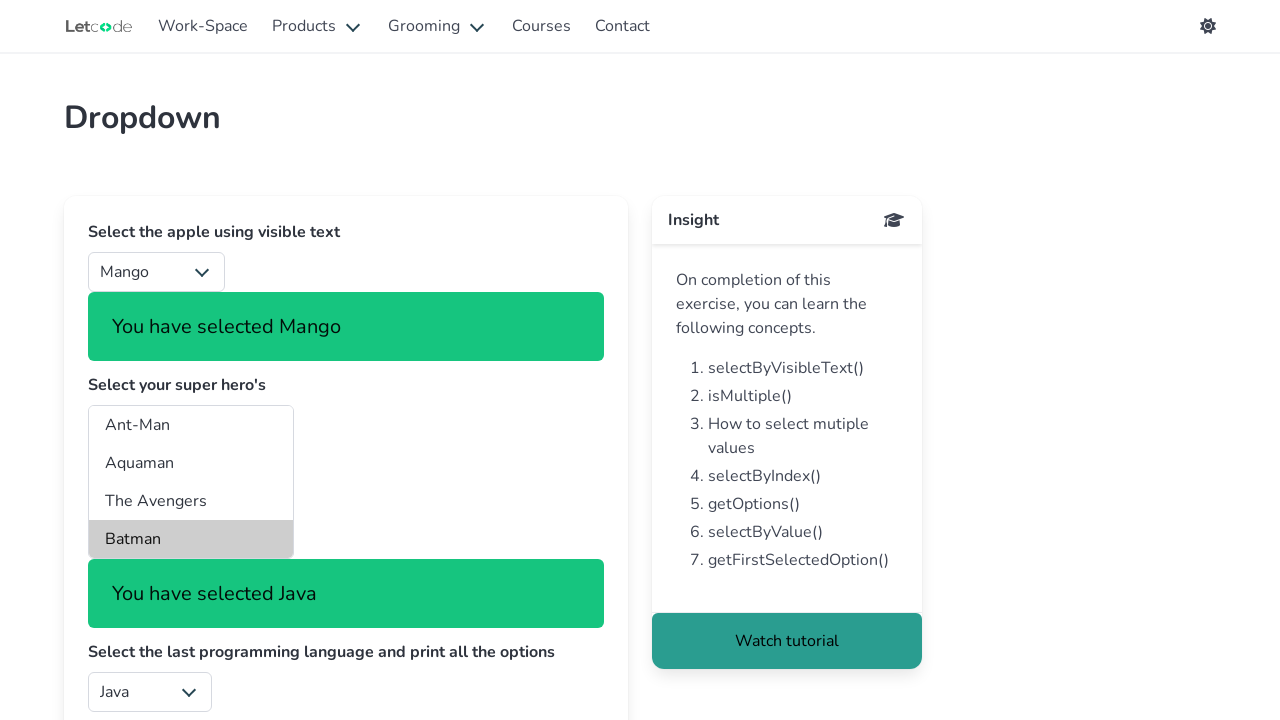

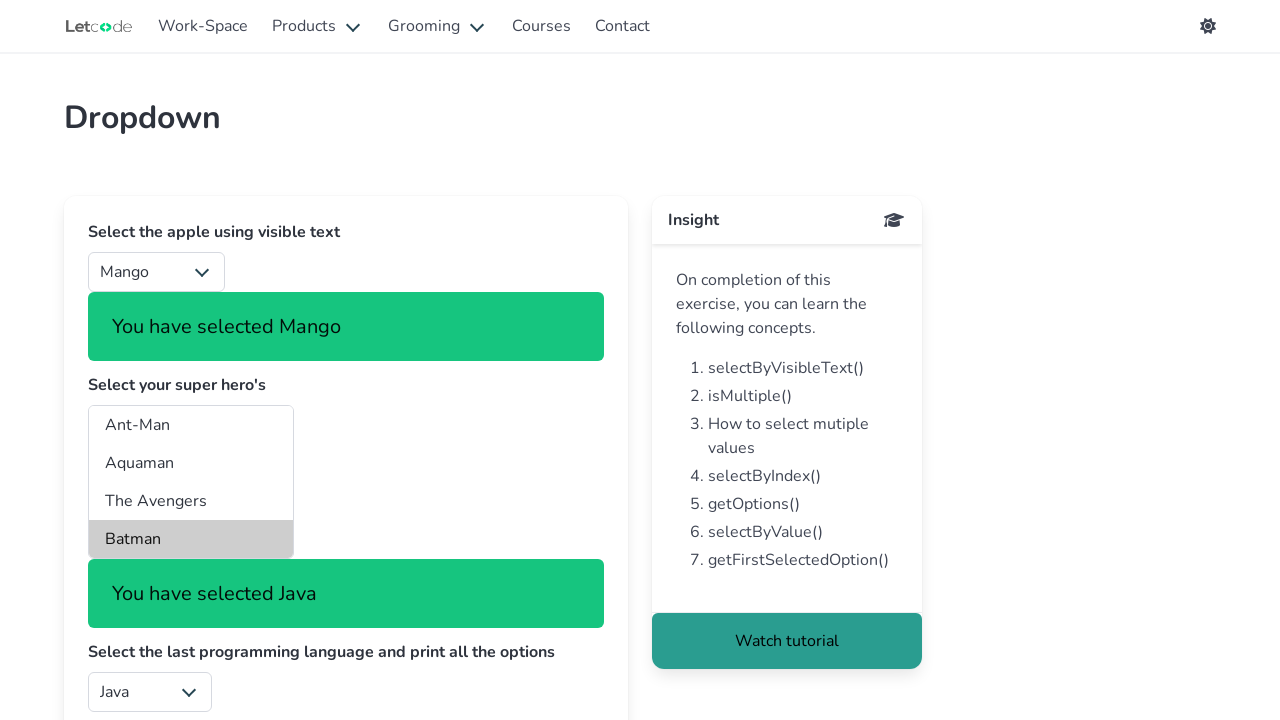